Tests the home page of demoblaze.com by verifying the page title and URL are correct

Starting URL: https://www.demoblaze.com/

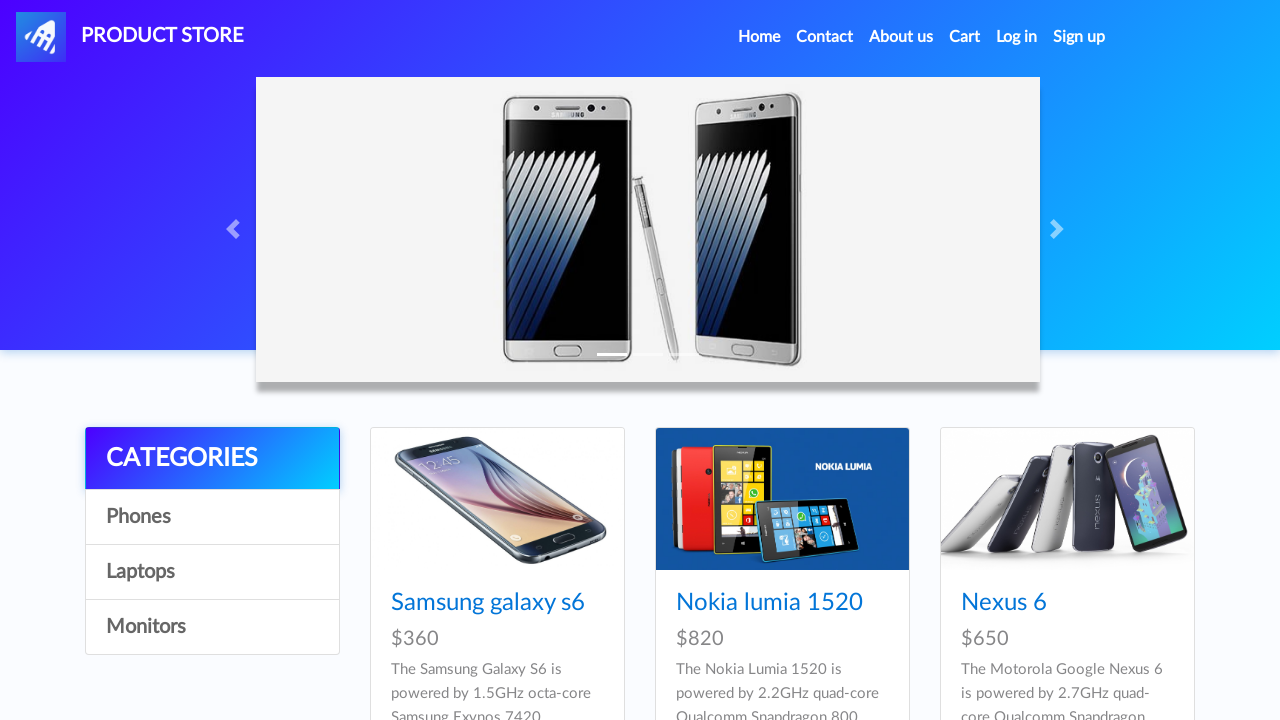

Retrieved page title
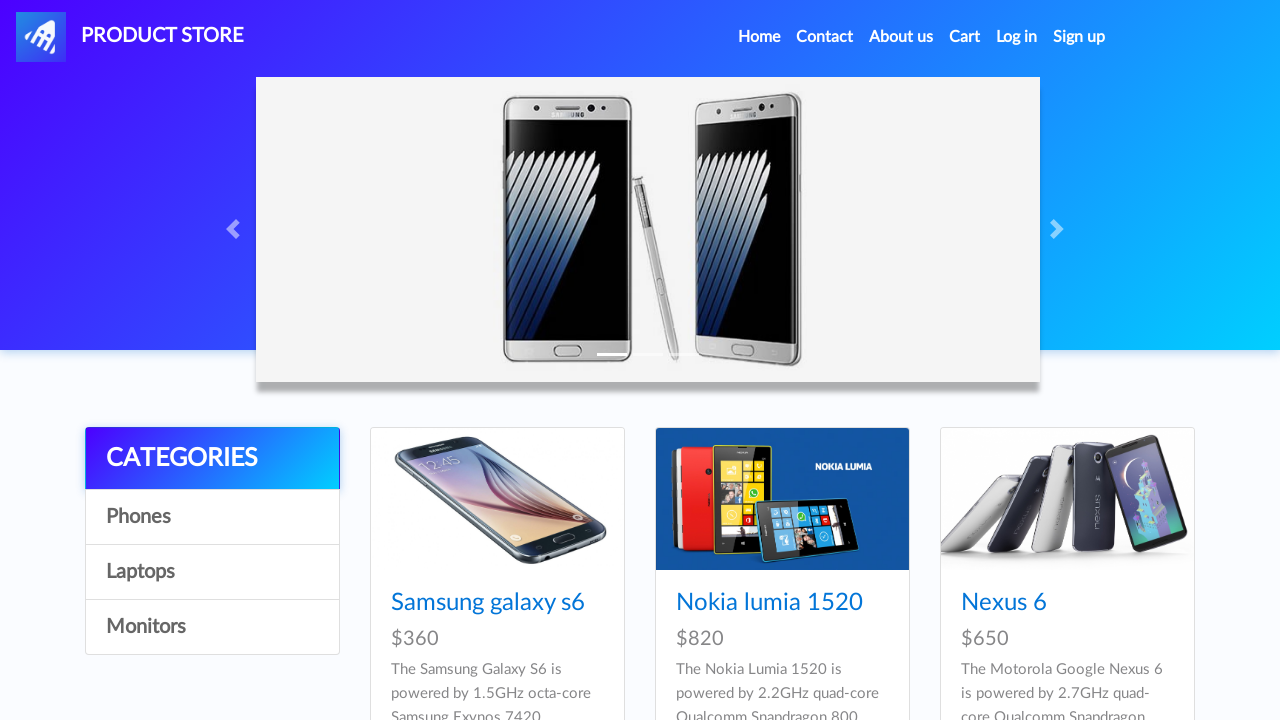

Retrieved current page URL
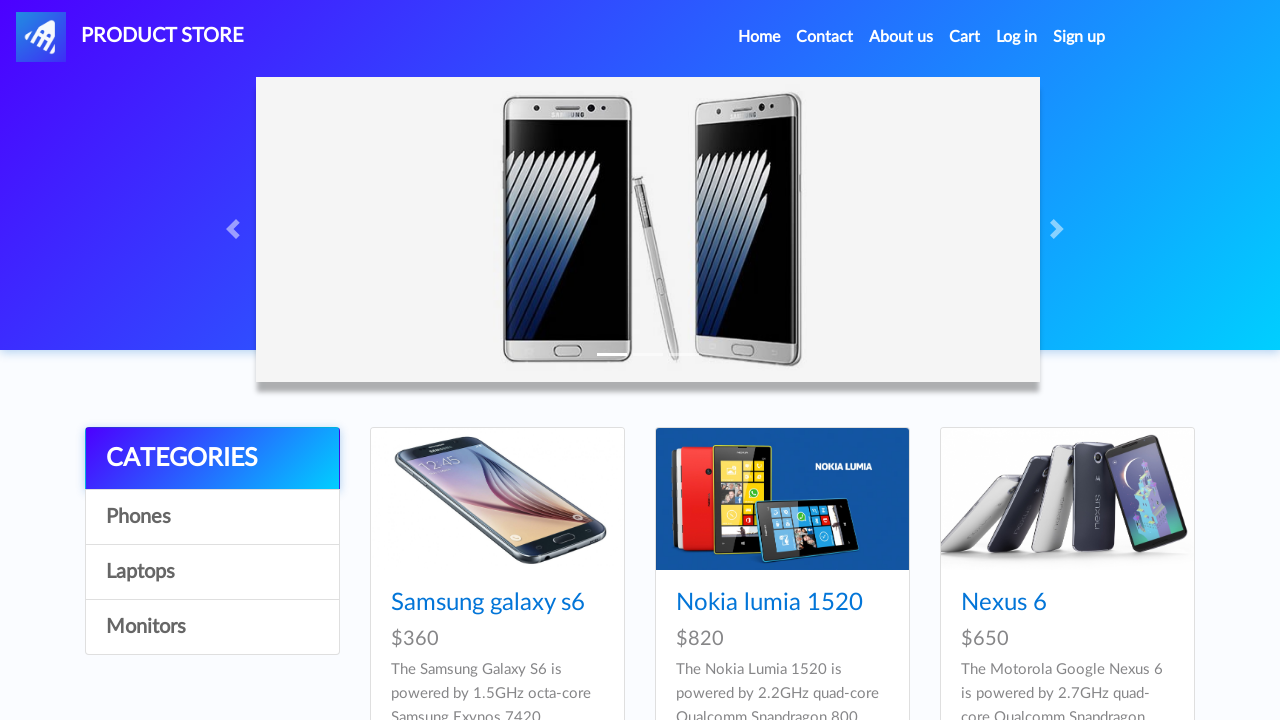

Verified page URL is https://www.demoblaze.com/
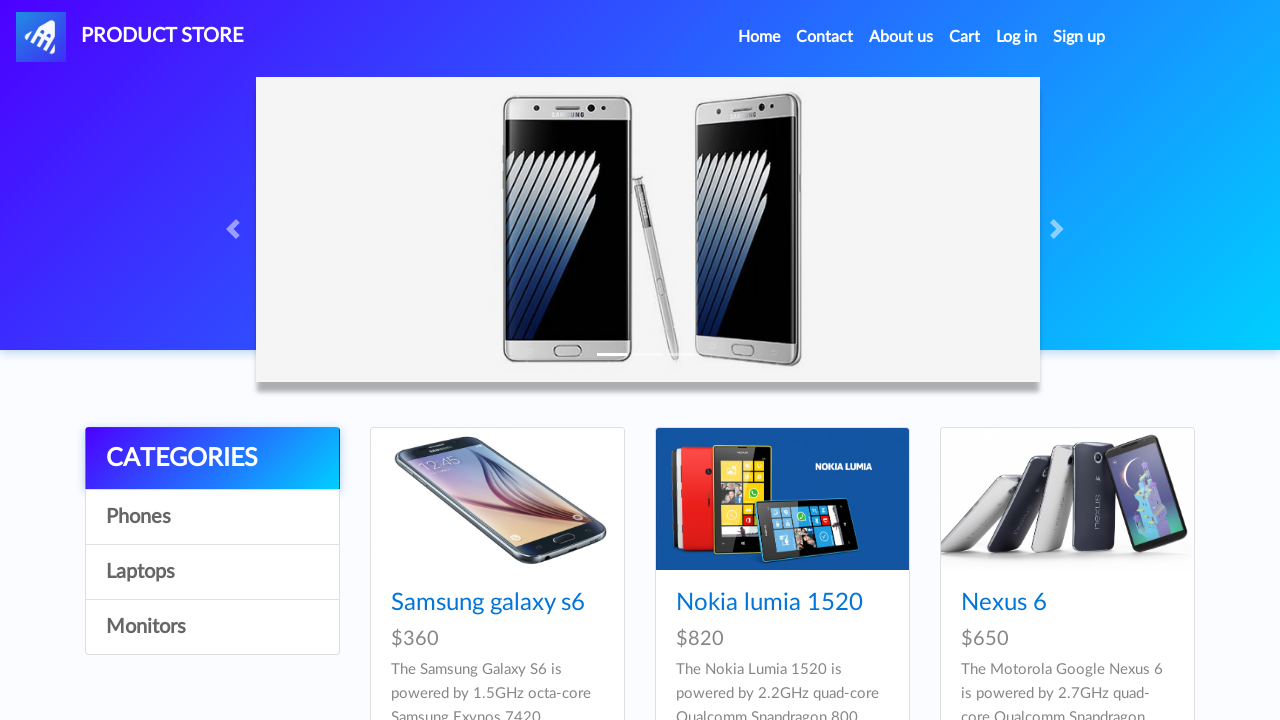

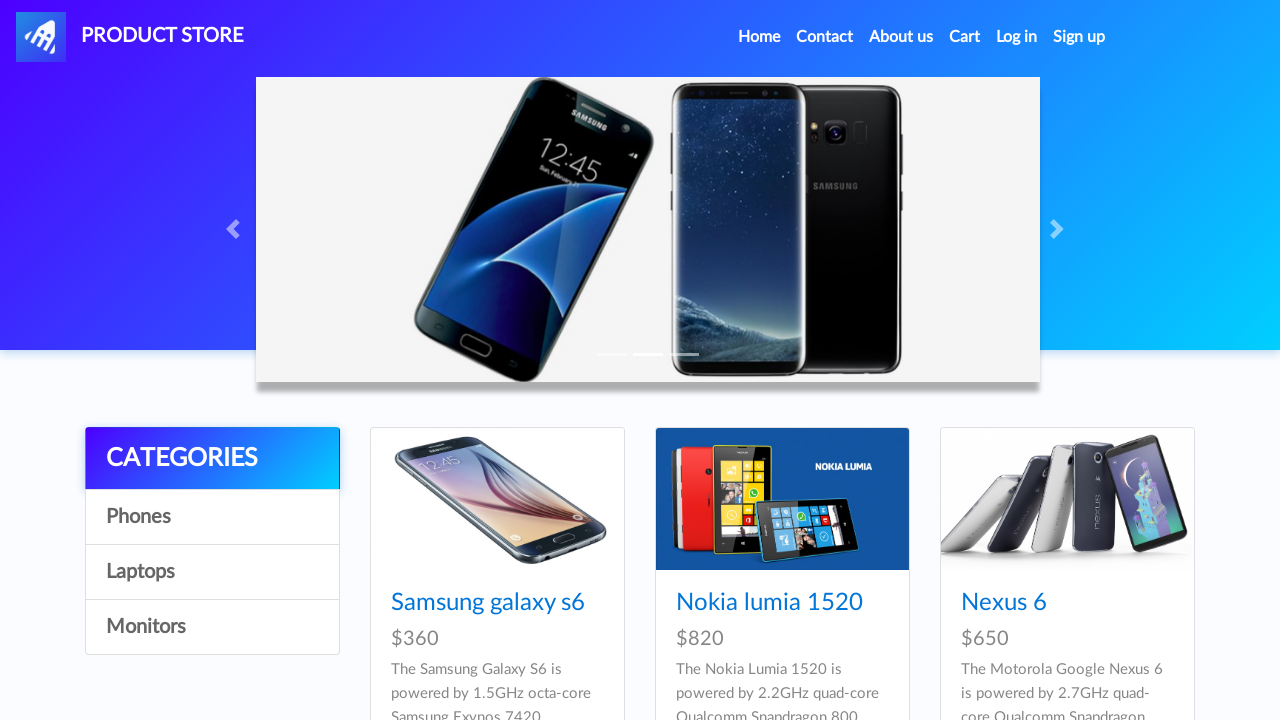